Tests that the todo counter displays the correct number of items as they are added.

Starting URL: https://demo.playwright.dev/todomvc

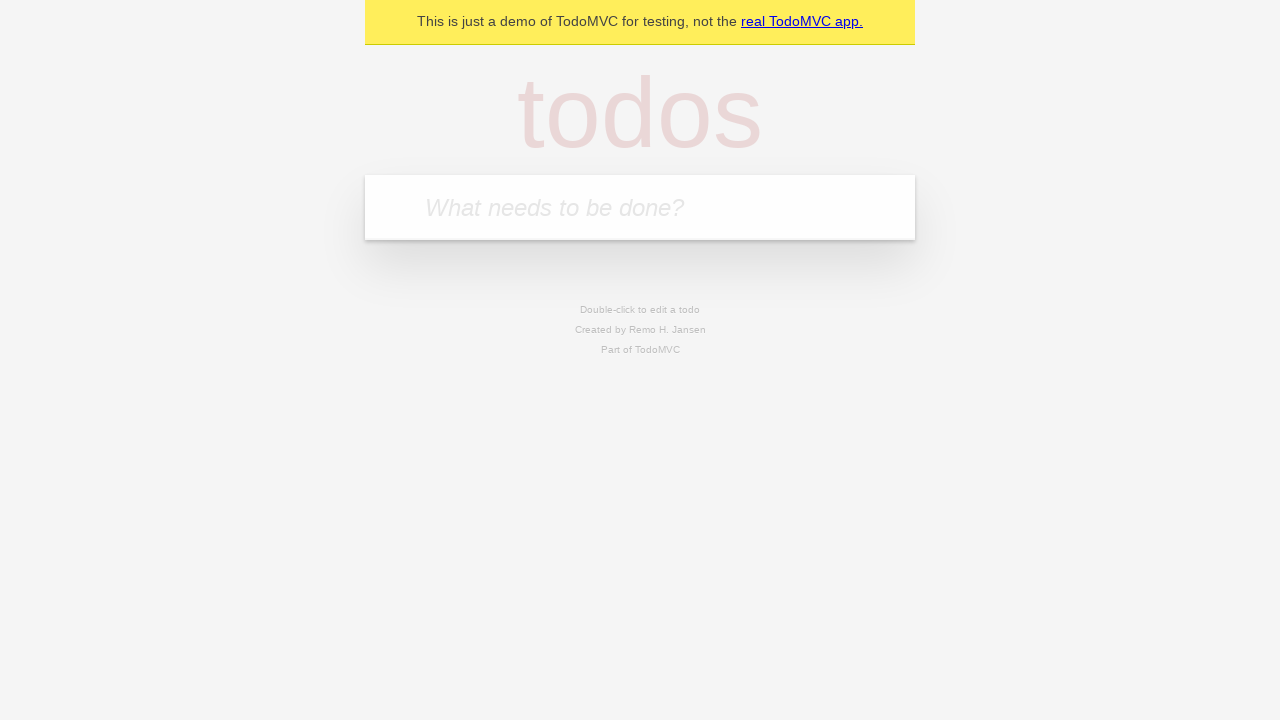

Filled first todo input with 'buy some cheese' on .new-todo
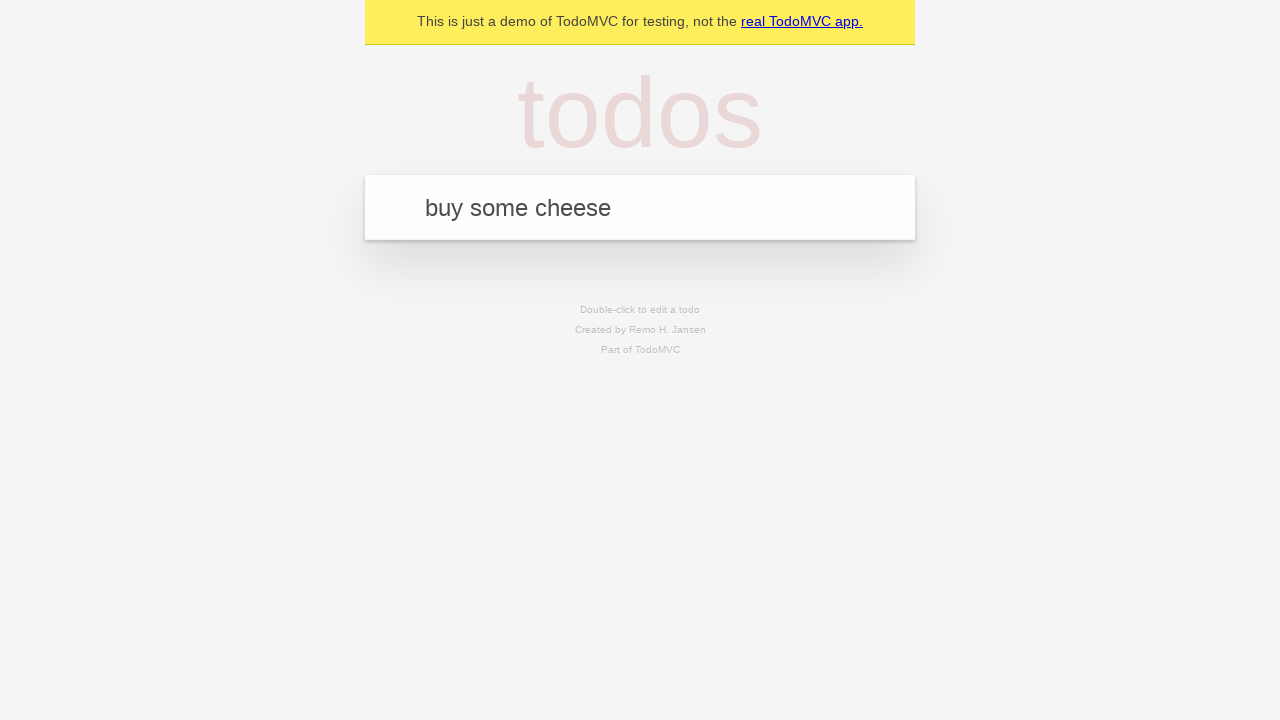

Pressed Enter to add first todo item on .new-todo
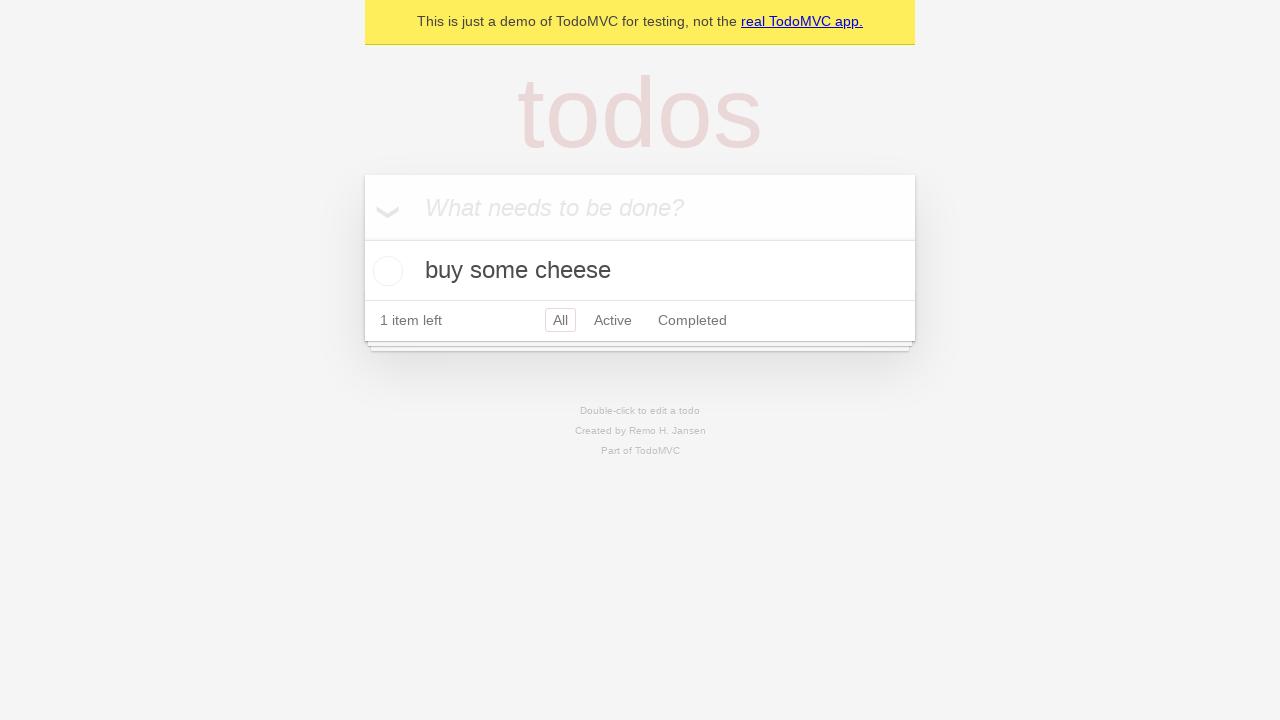

Todo counter element loaded after adding first item
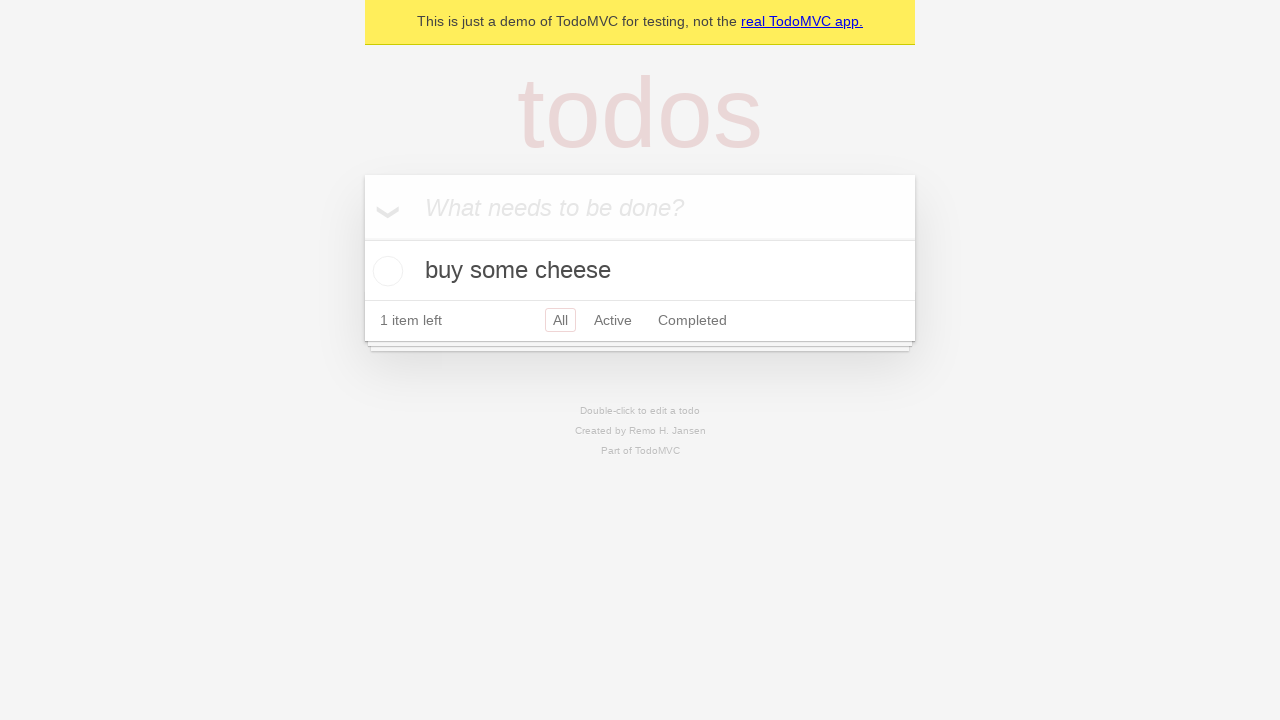

Filled second todo input with 'feed the cat' on .new-todo
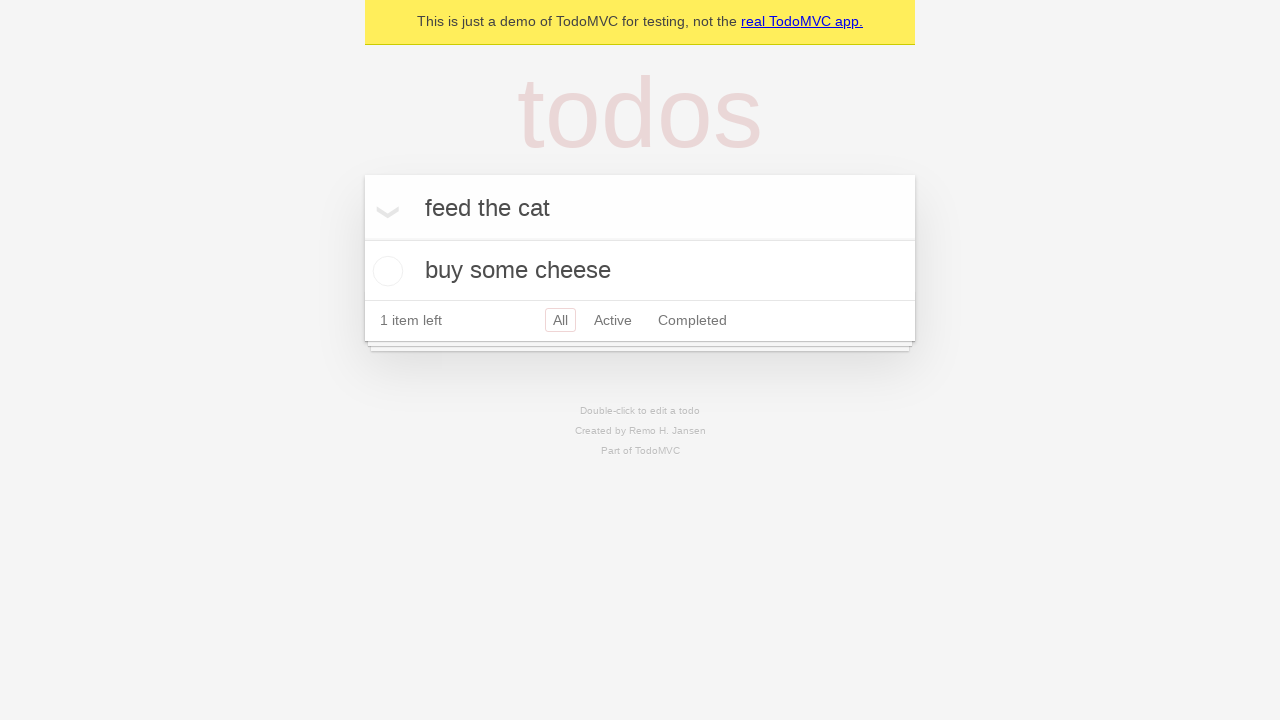

Pressed Enter to add second todo item on .new-todo
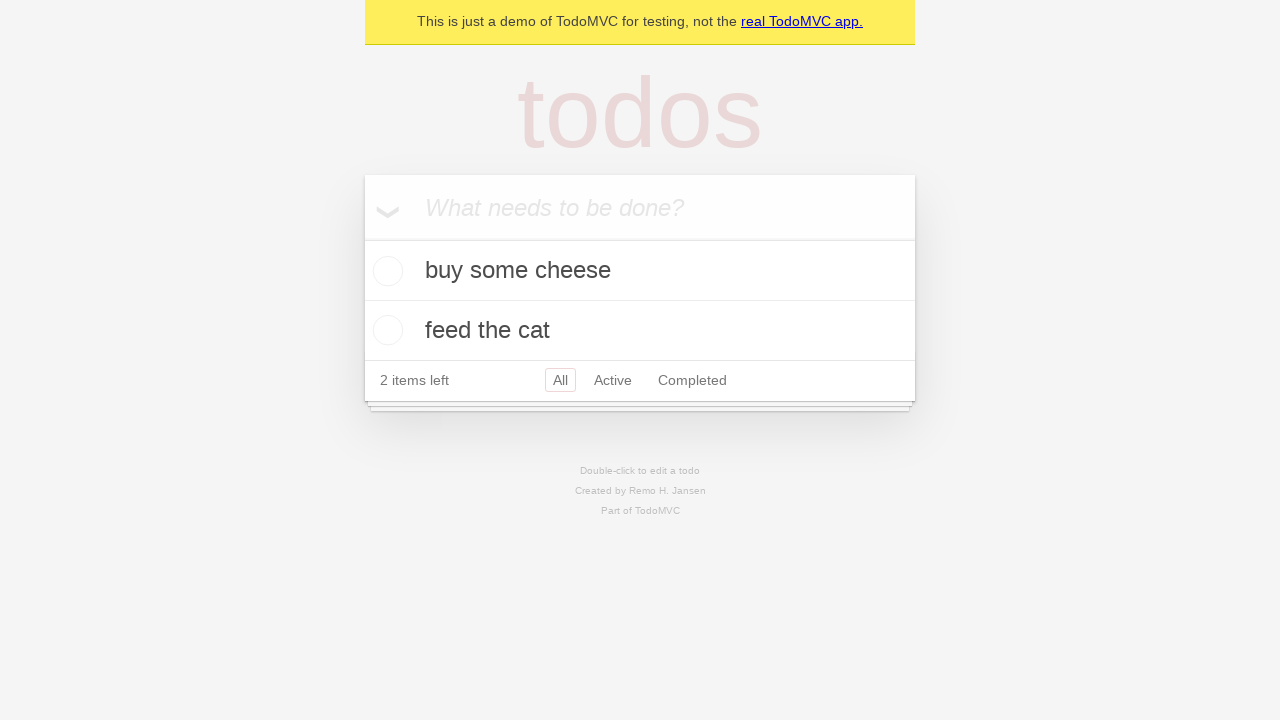

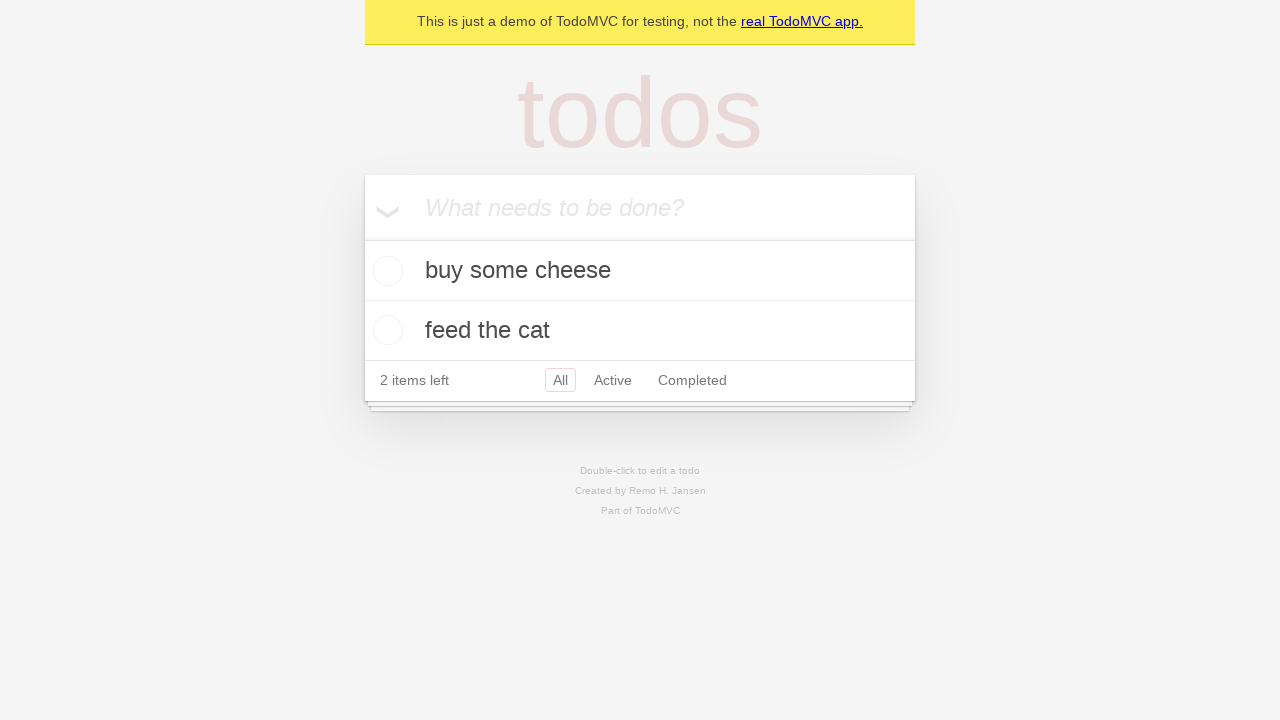